Tests that the privacy policy link opens in a new tab and displays the correct privacy policy page with the expected heading

Starting URL: https://cac-tat.s3.eu-central-1.amazonaws.com/index.html

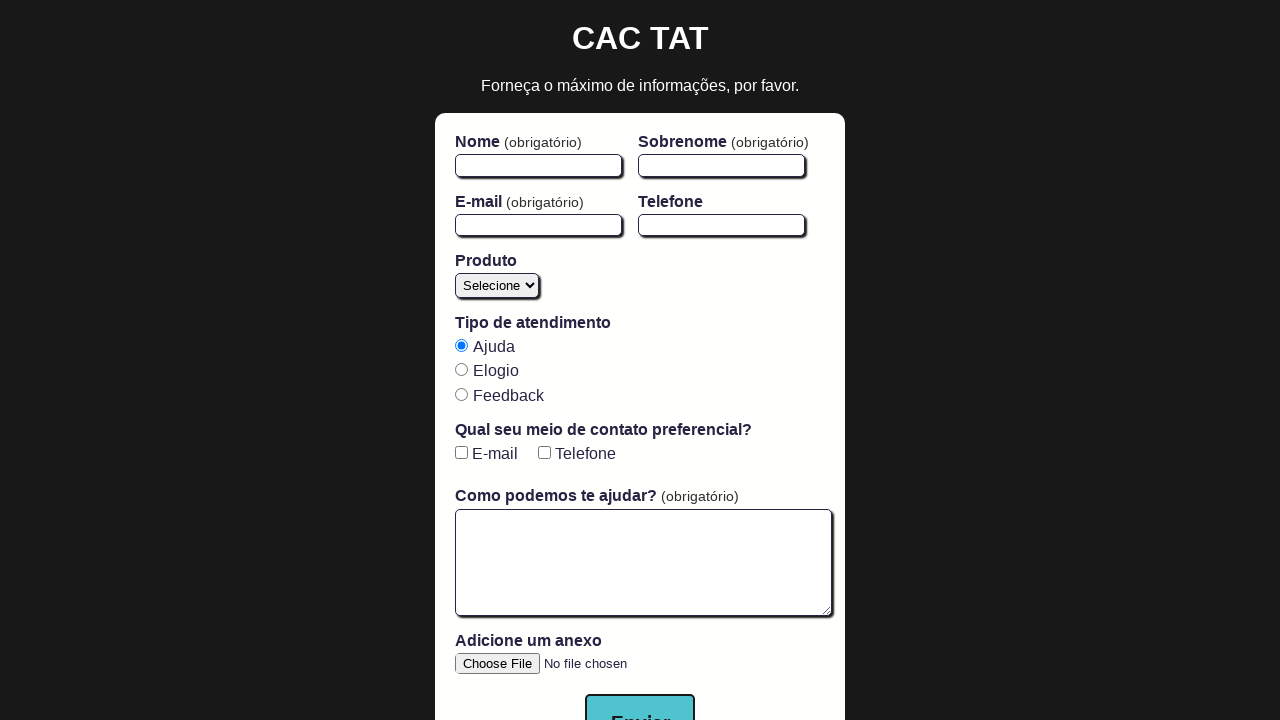

Waited for privacy policy link to be visible
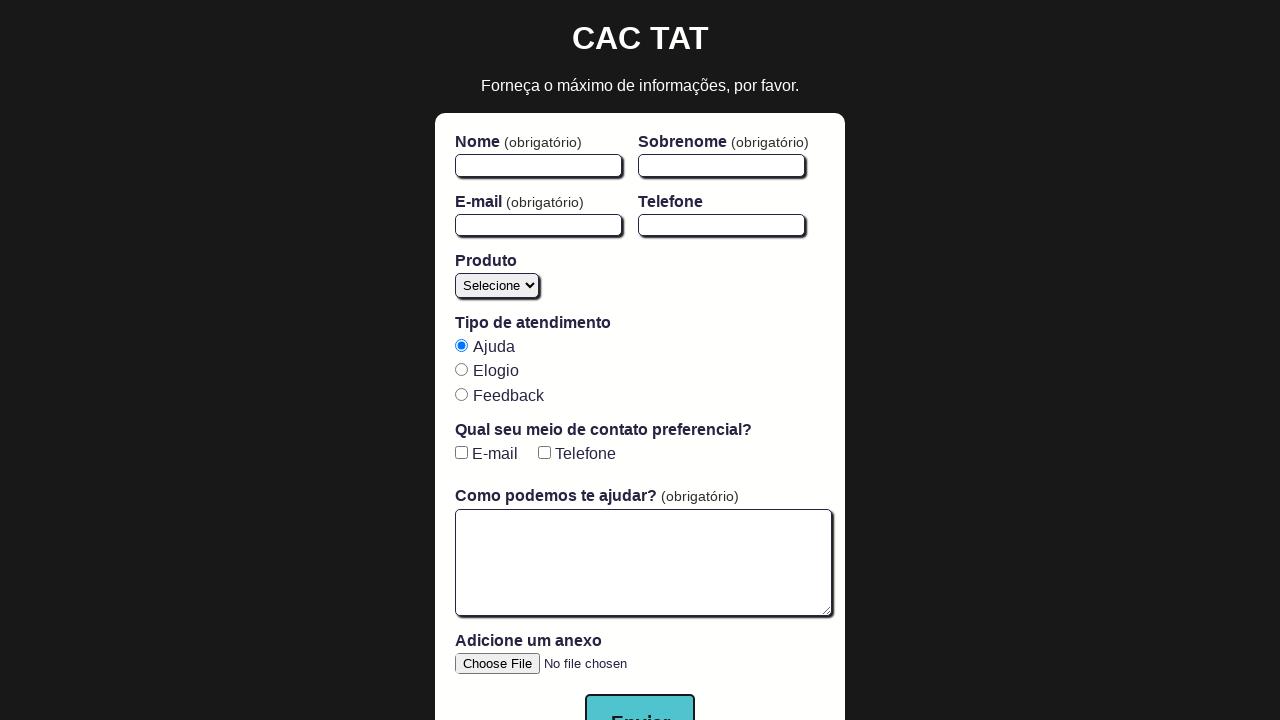

Opened privacy policy link in new tab
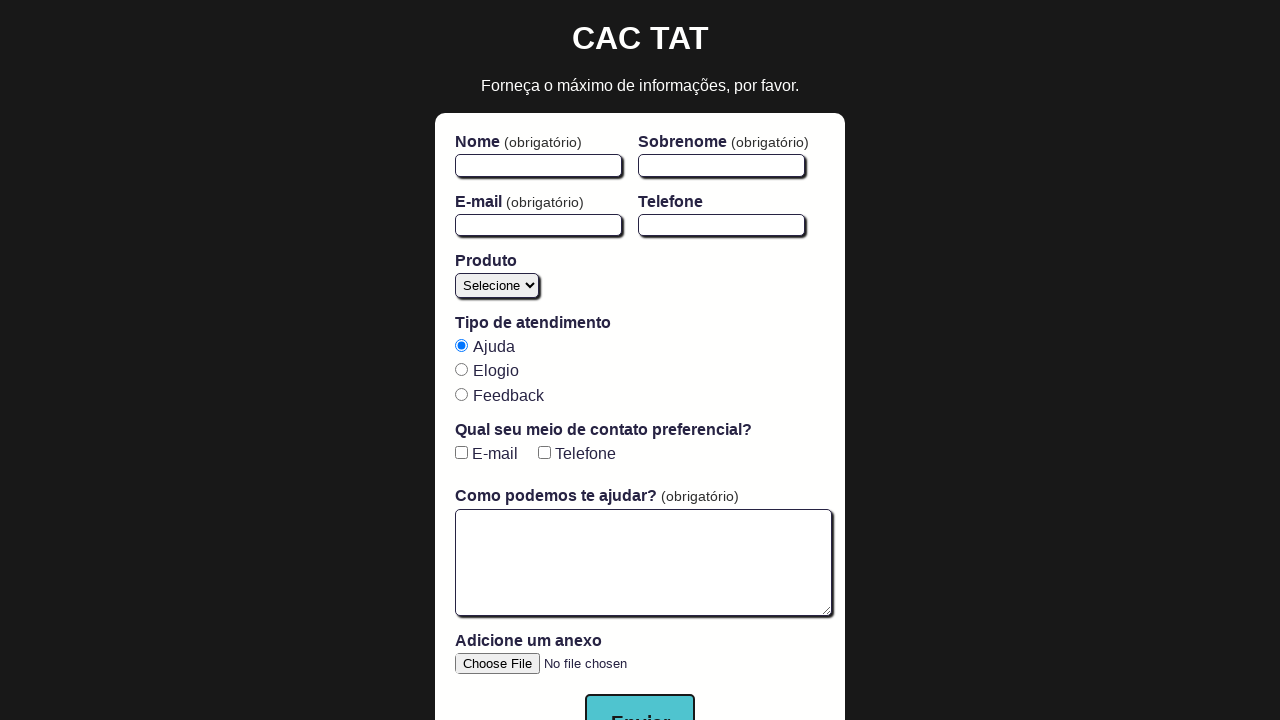

New tab opened and reference obtained
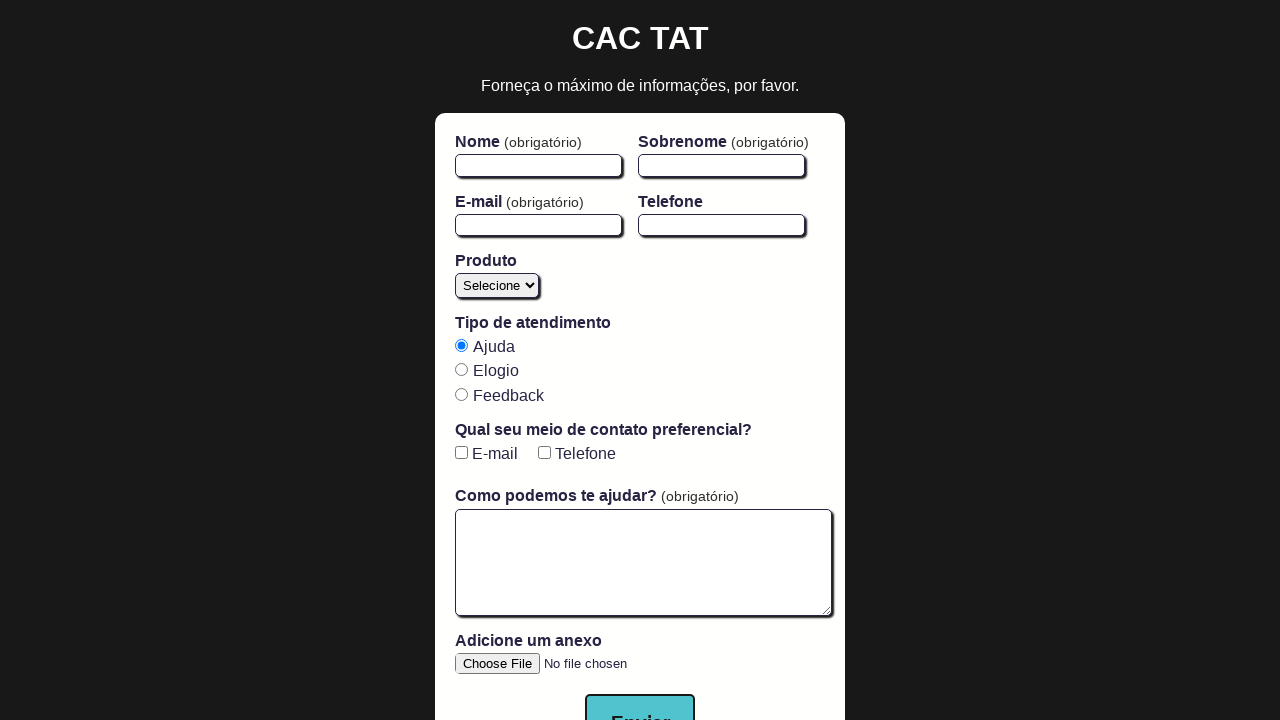

New privacy policy page loaded
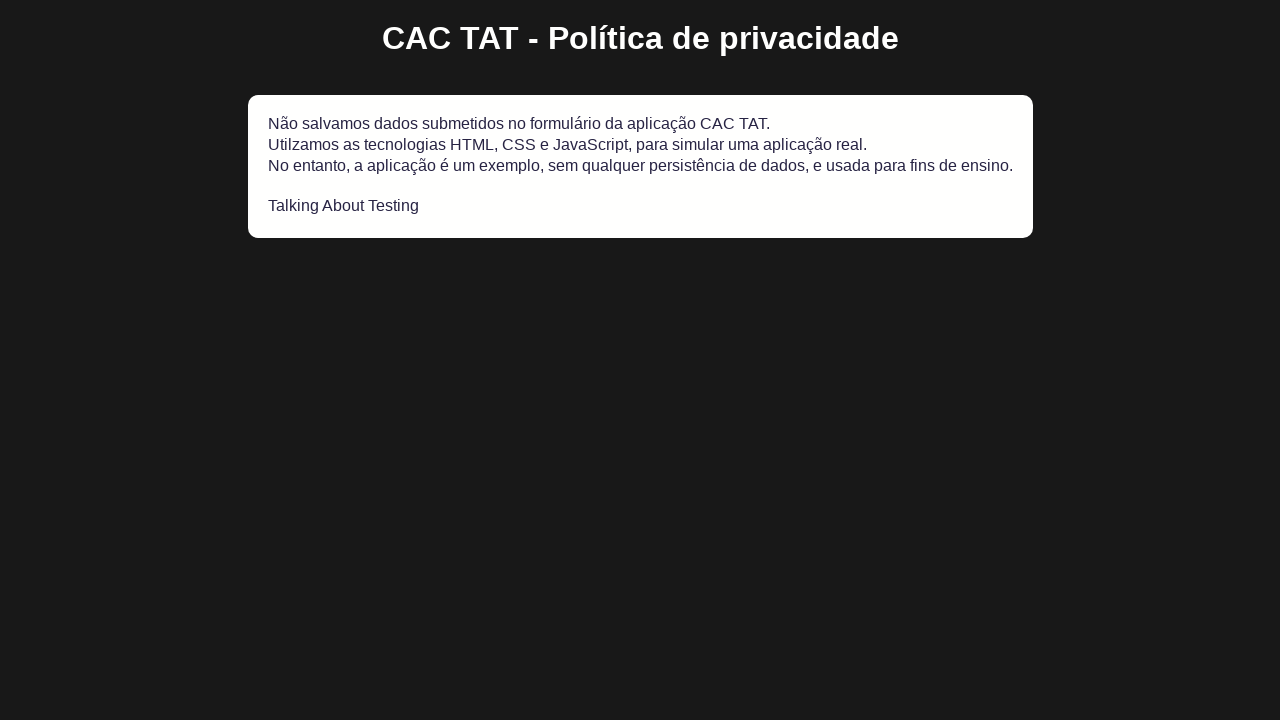

Verified privacy.html is in the new page URL
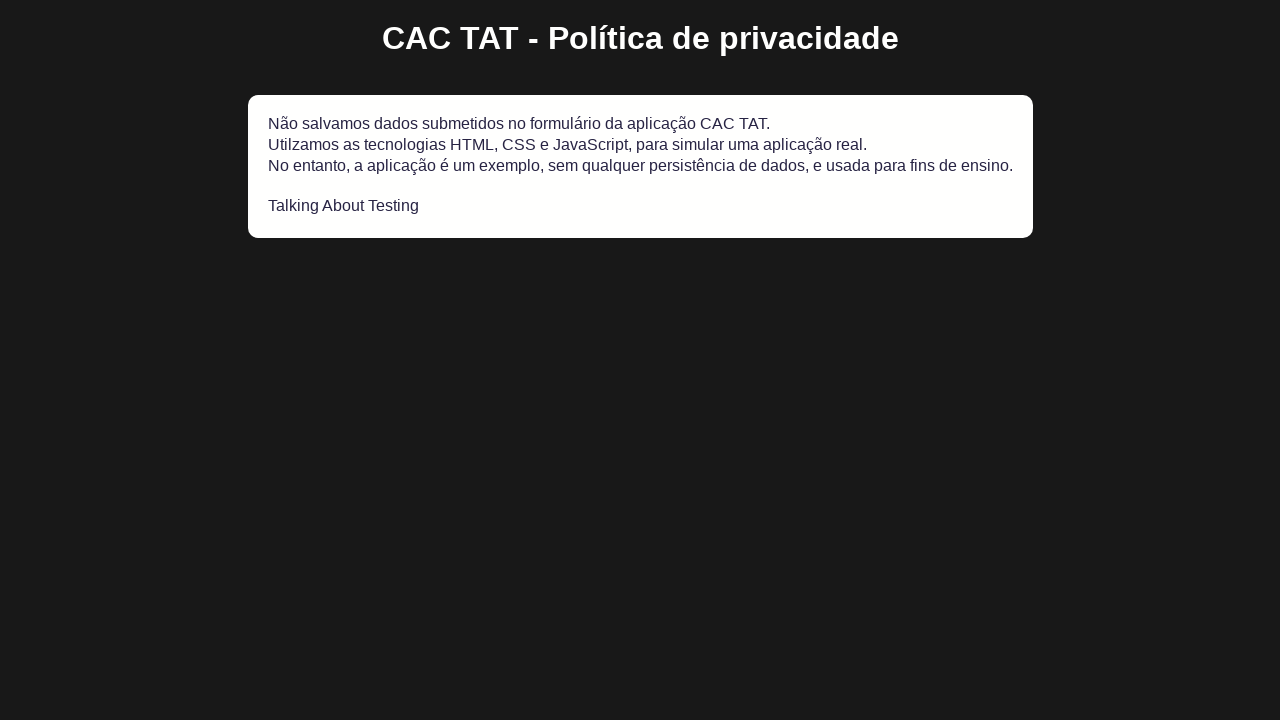

Waited for h1 heading element to be visible
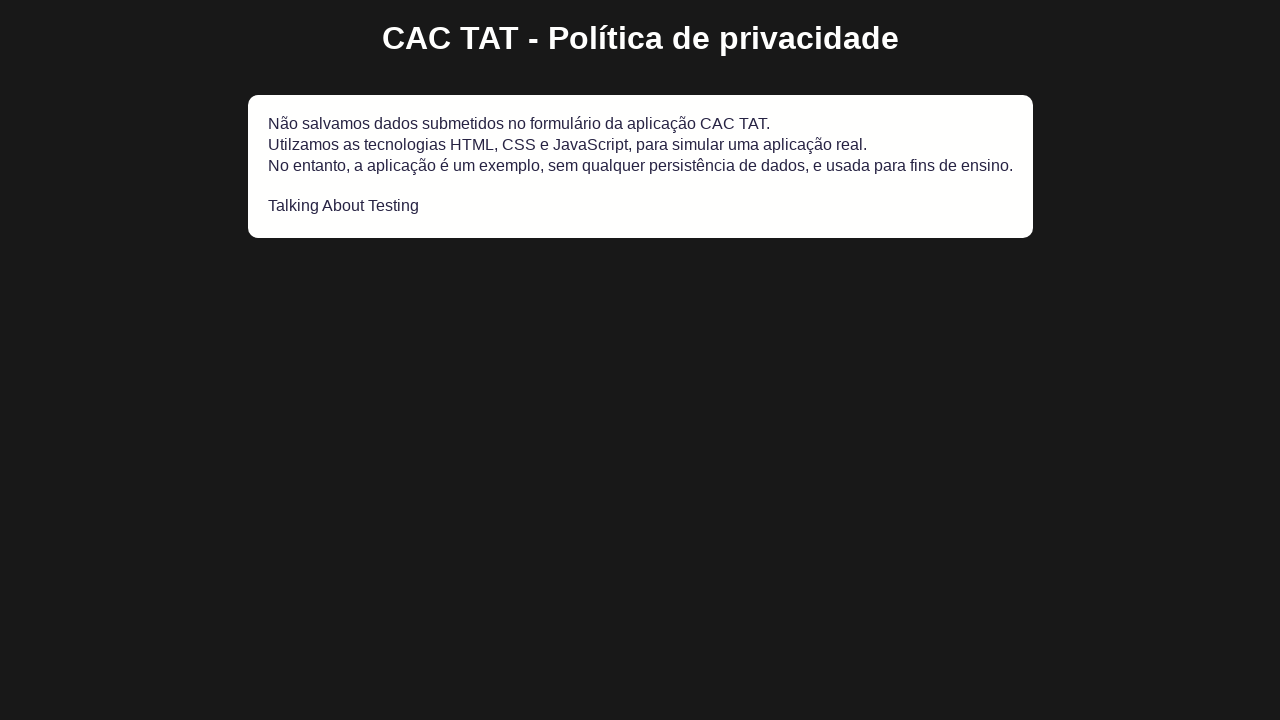

Verified heading text matches expected 'CAC TAT - Política de privacidade'
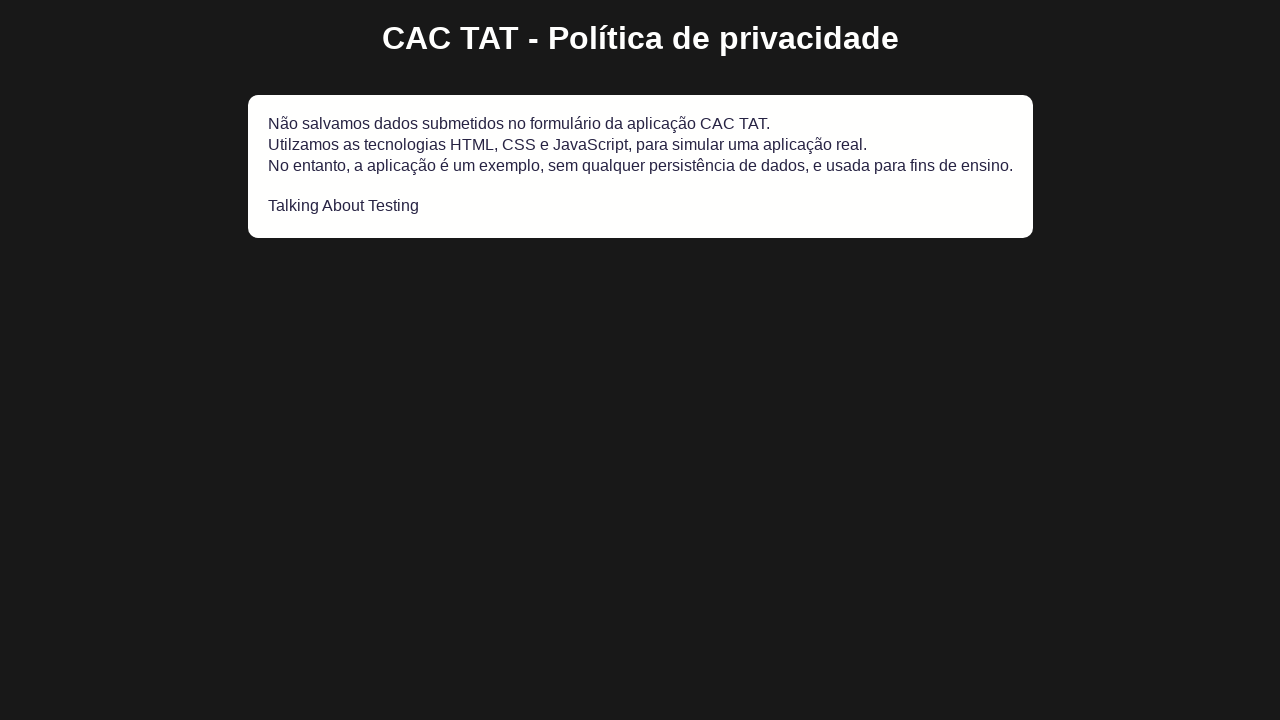

Closed the privacy policy tab
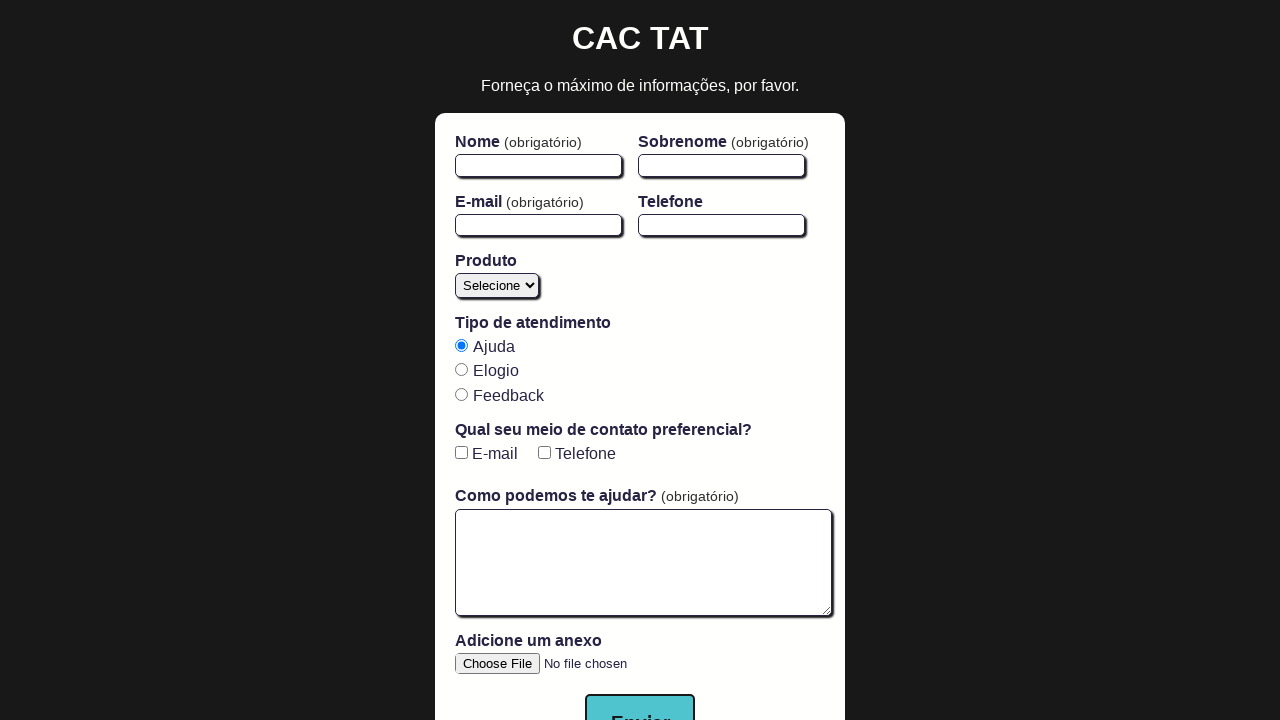

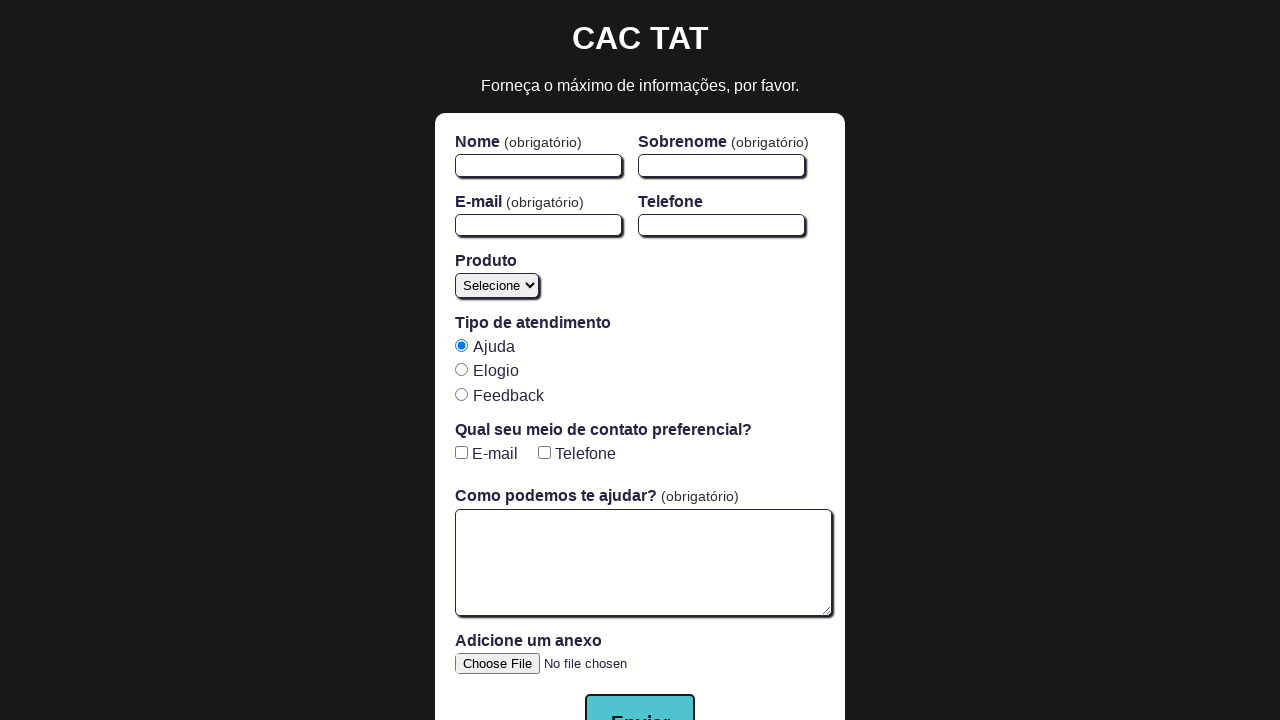